Tests login form submission with valid credentials

Starting URL: https://javabykiran.com/selenium/login.html

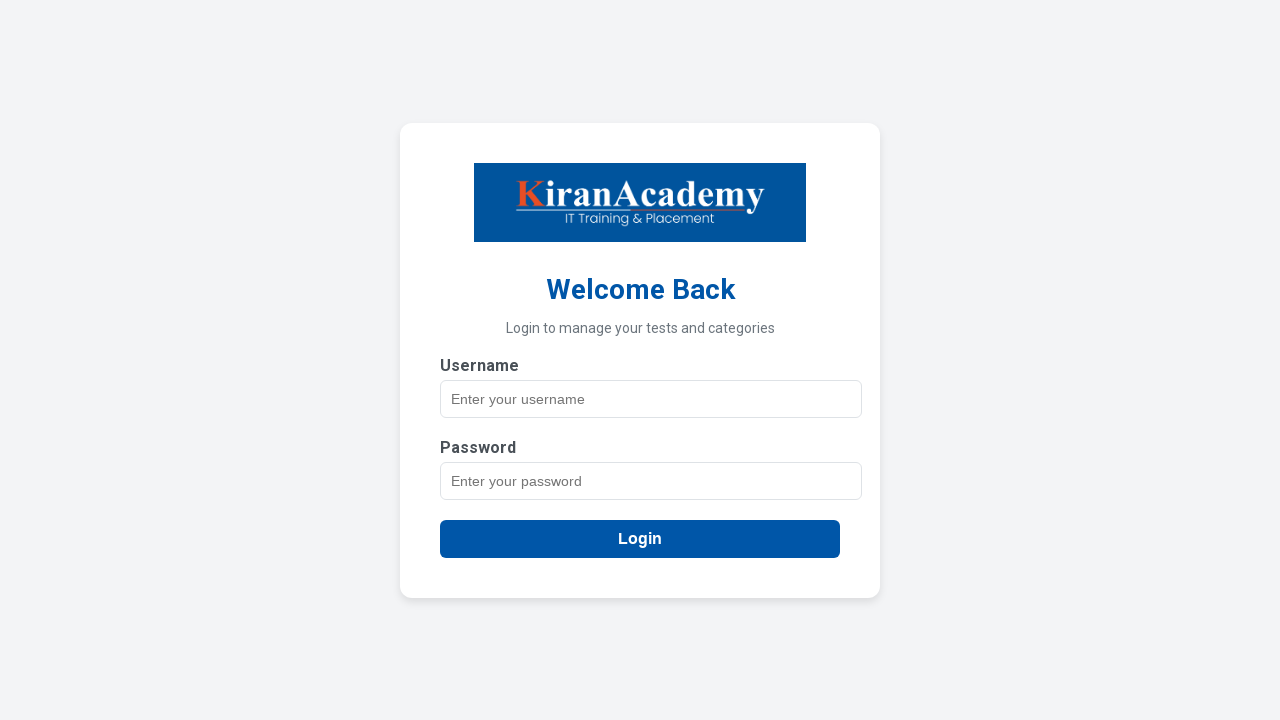

Filled username field with 'admin' on //*[@id="username"]
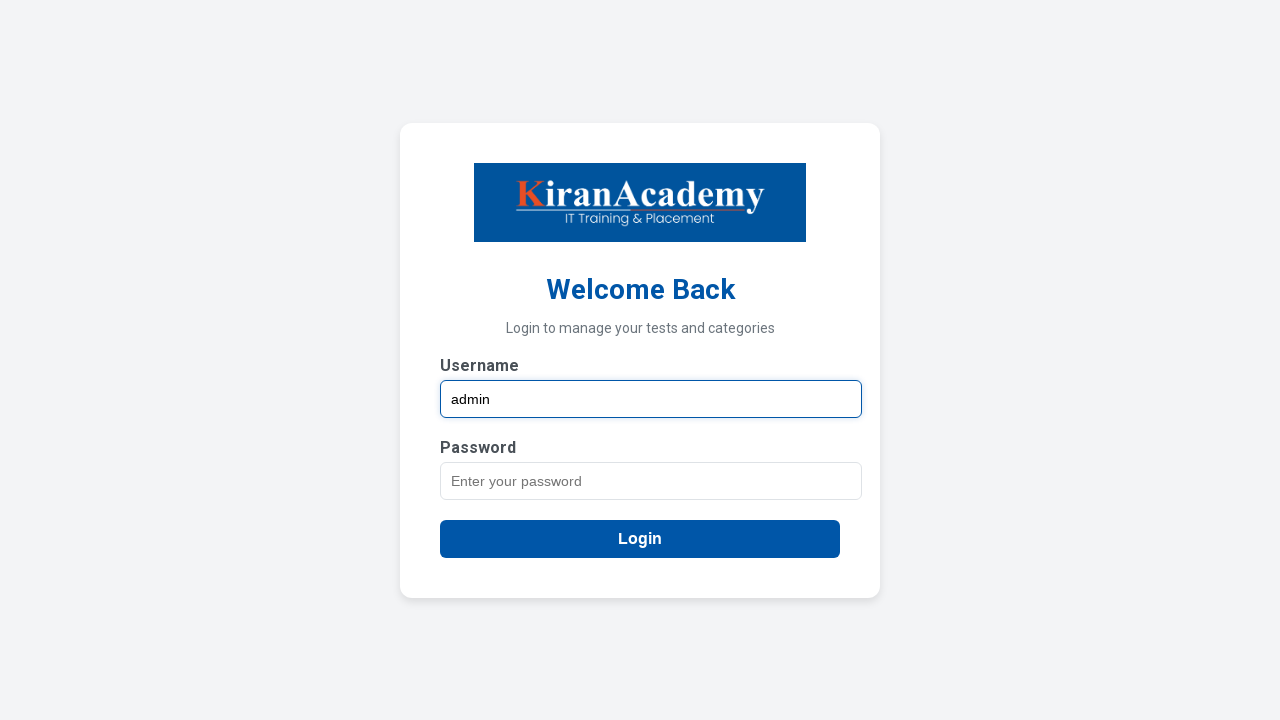

Filled password field with 'password123' on //*[@id="password"]
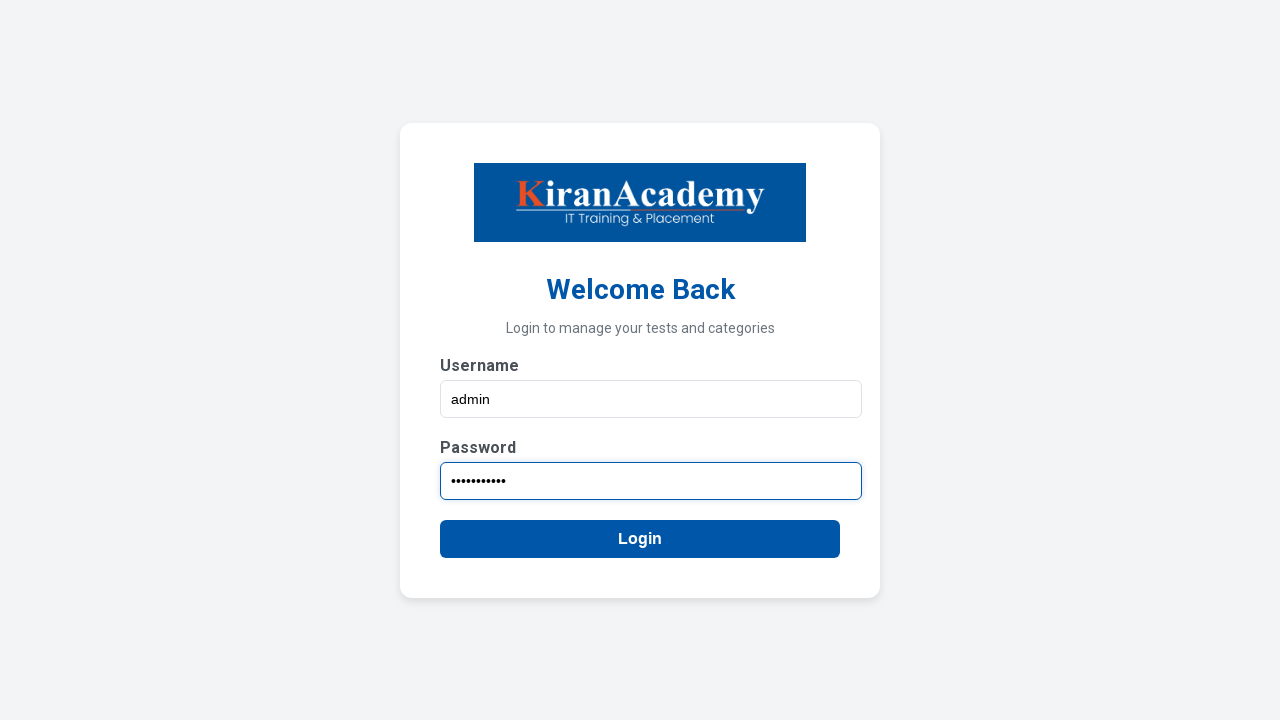

Clicked login button to submit form with valid credentials at (640, 538) on //*[@id="login-form"]/button
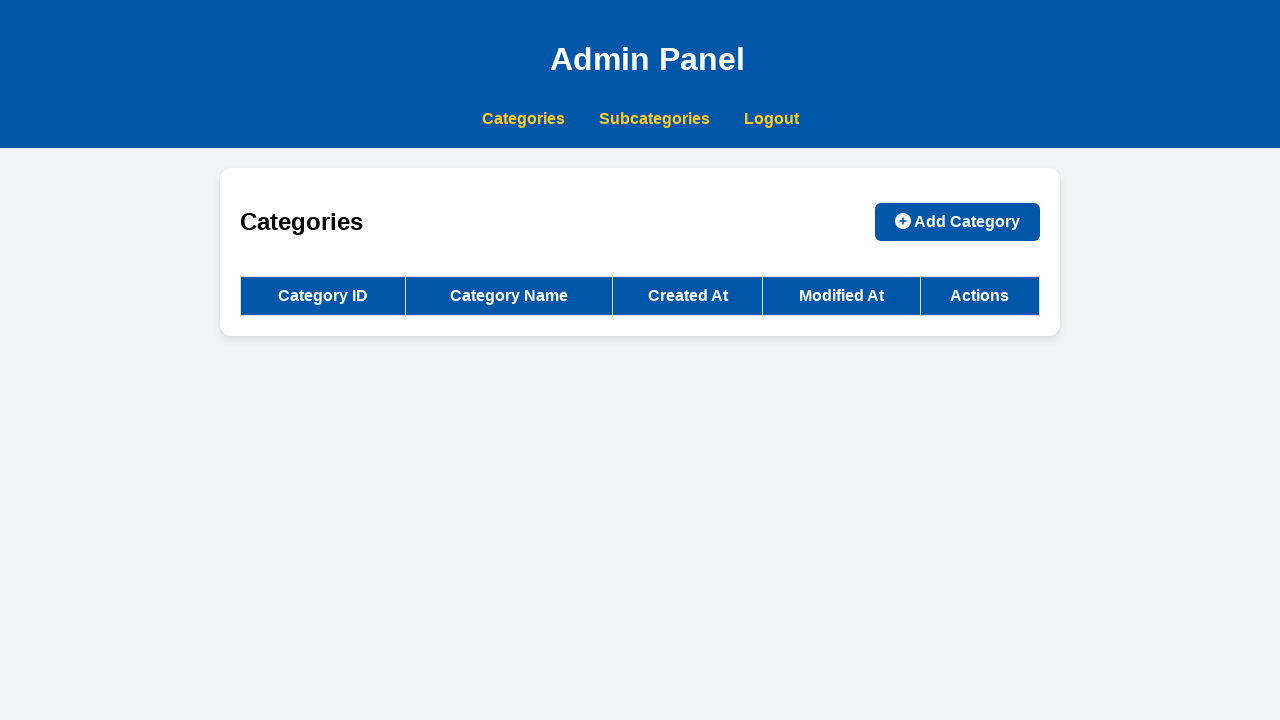

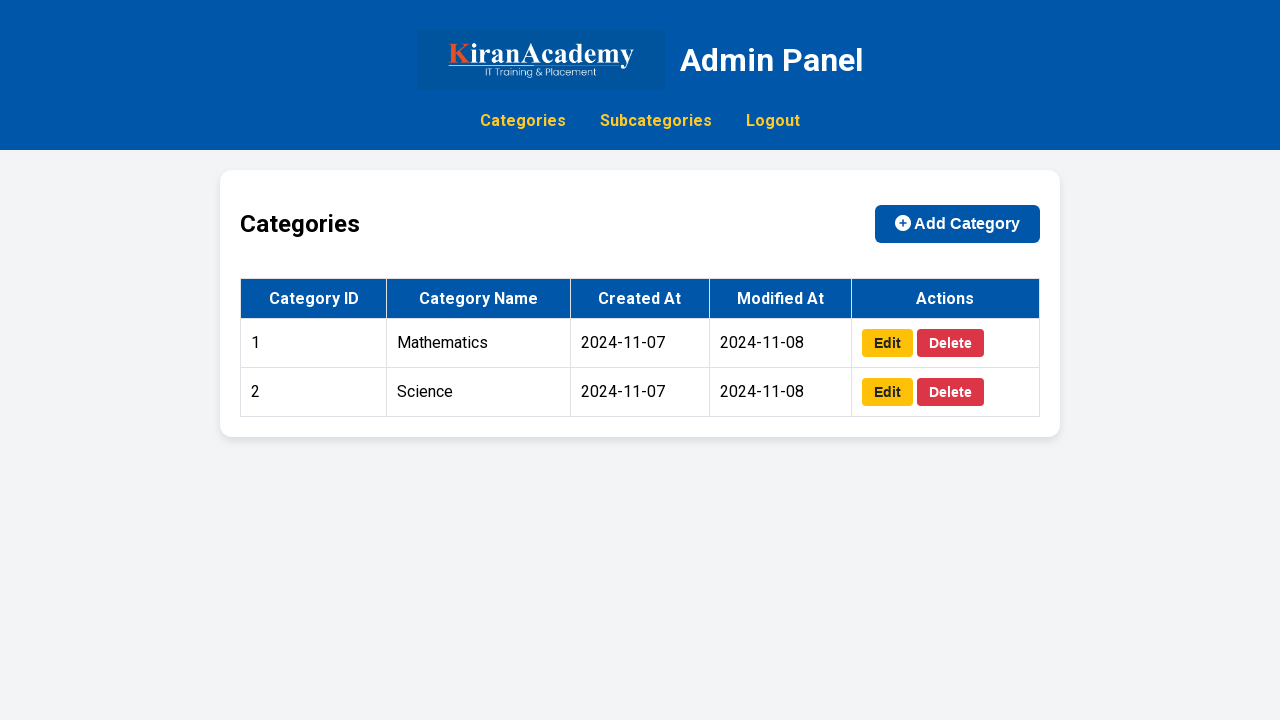